Navigates to the Rahul Shetty Academy Selenium practice page (Green Cart application) and waits for the page to load

Starting URL: https://rahulshettyacademy.com/seleniumPractise/

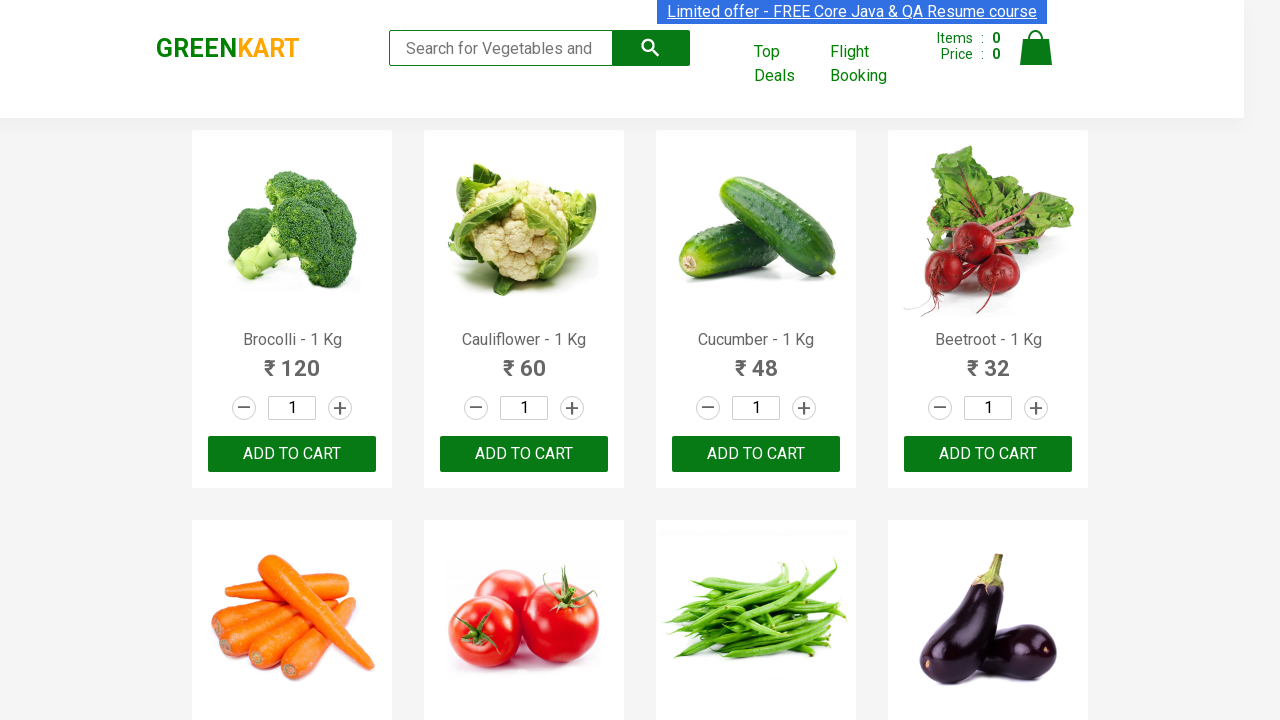

Waited for brand element to load on Green Cart page
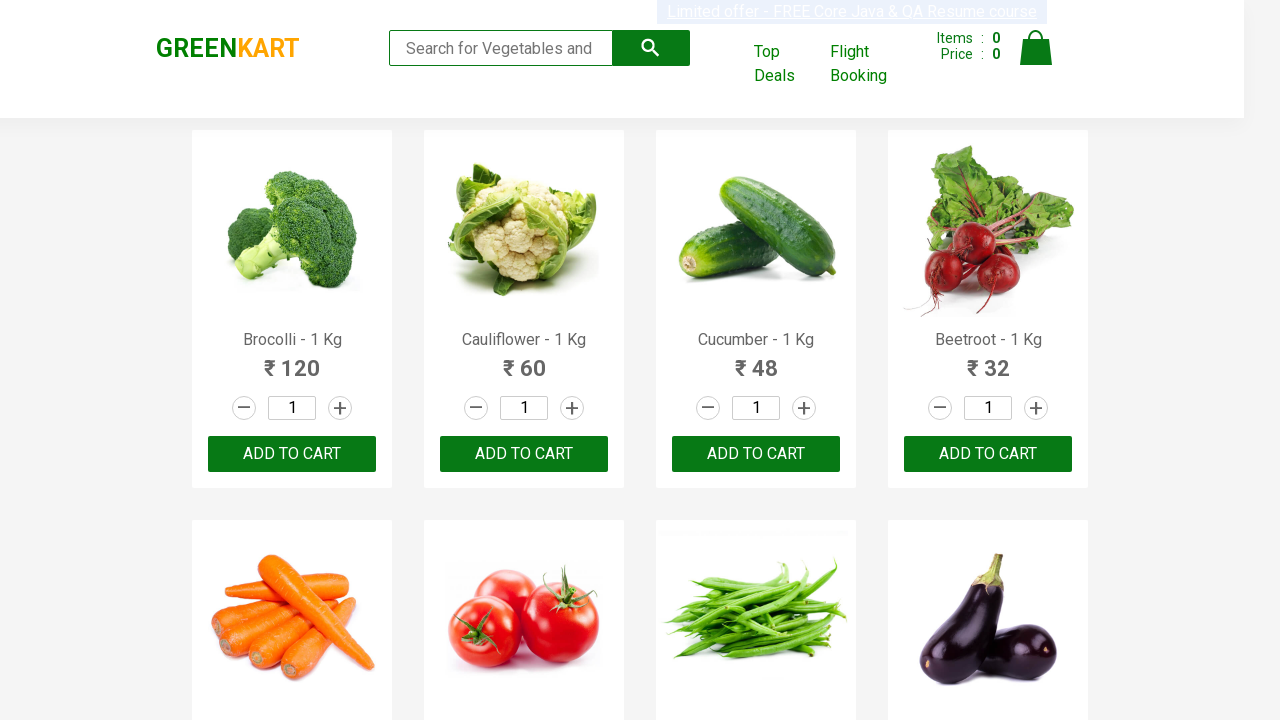

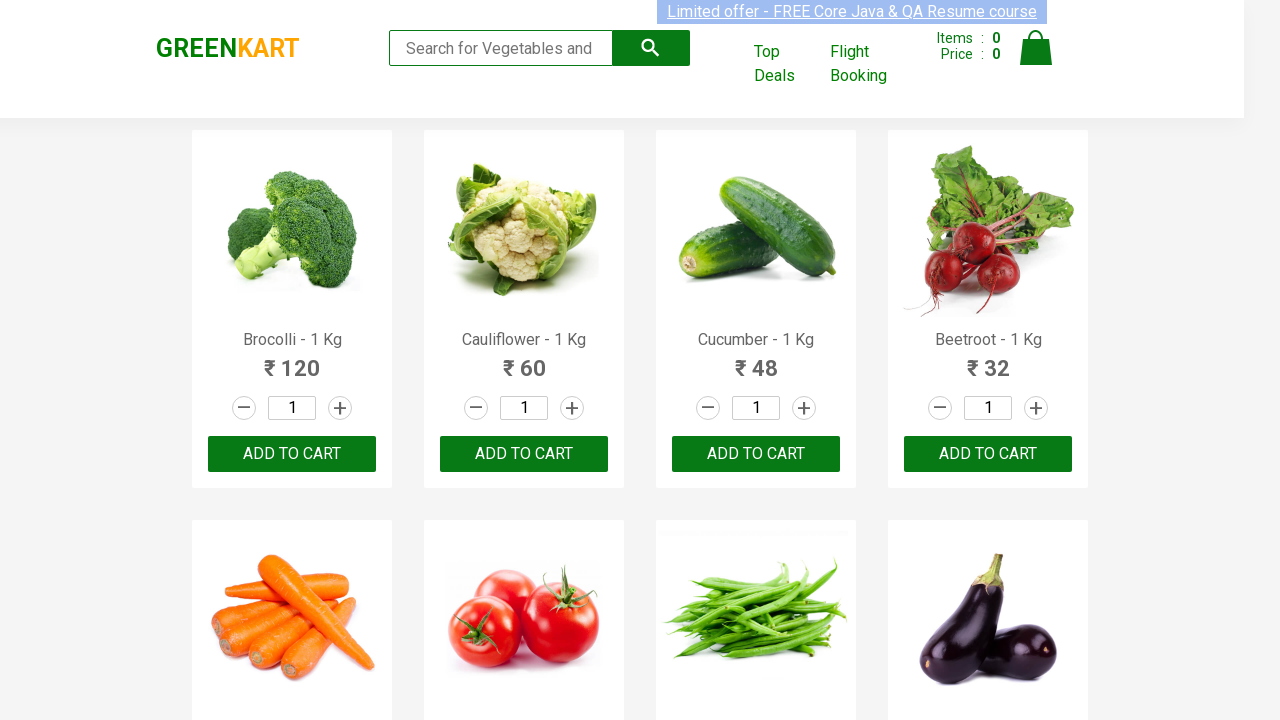